Tests drag-and-drop functionality on the jQuery UI Droppable demo page by switching to an iframe, dragging an element to a drop target, and performing a double-click action.

Starting URL: http://jqueryui.com/droppable/

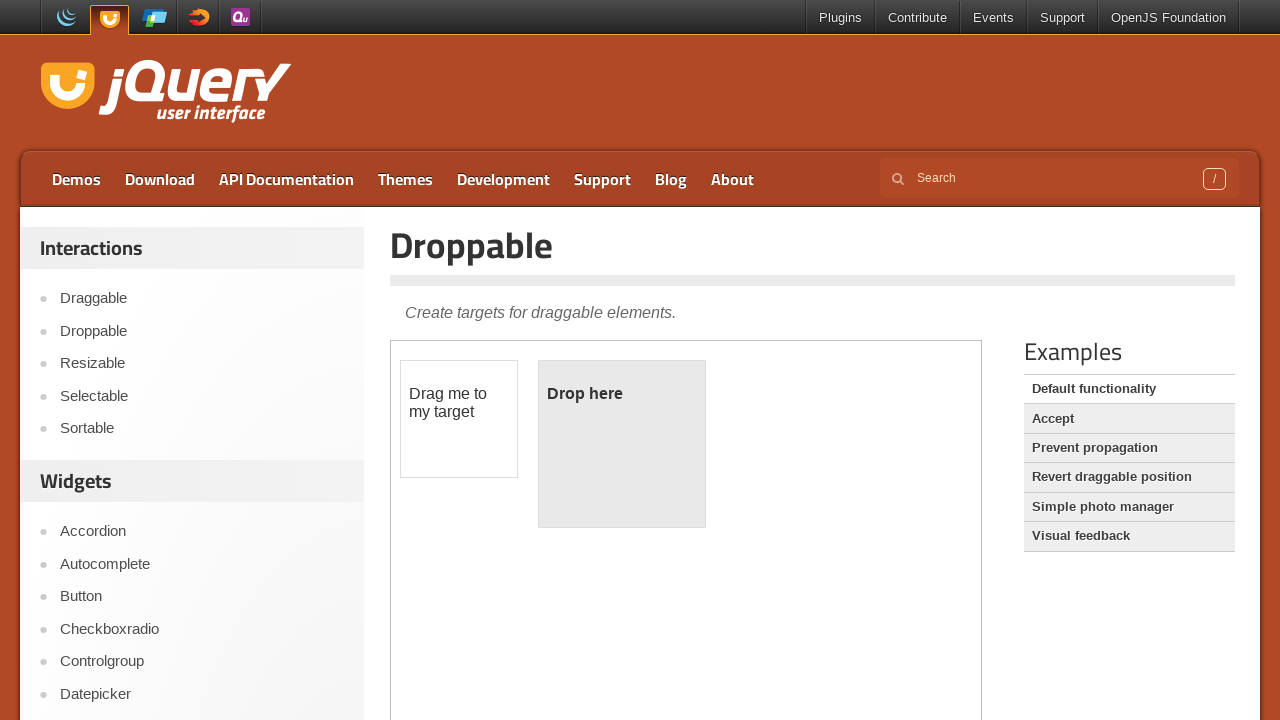

Demo iframe loaded
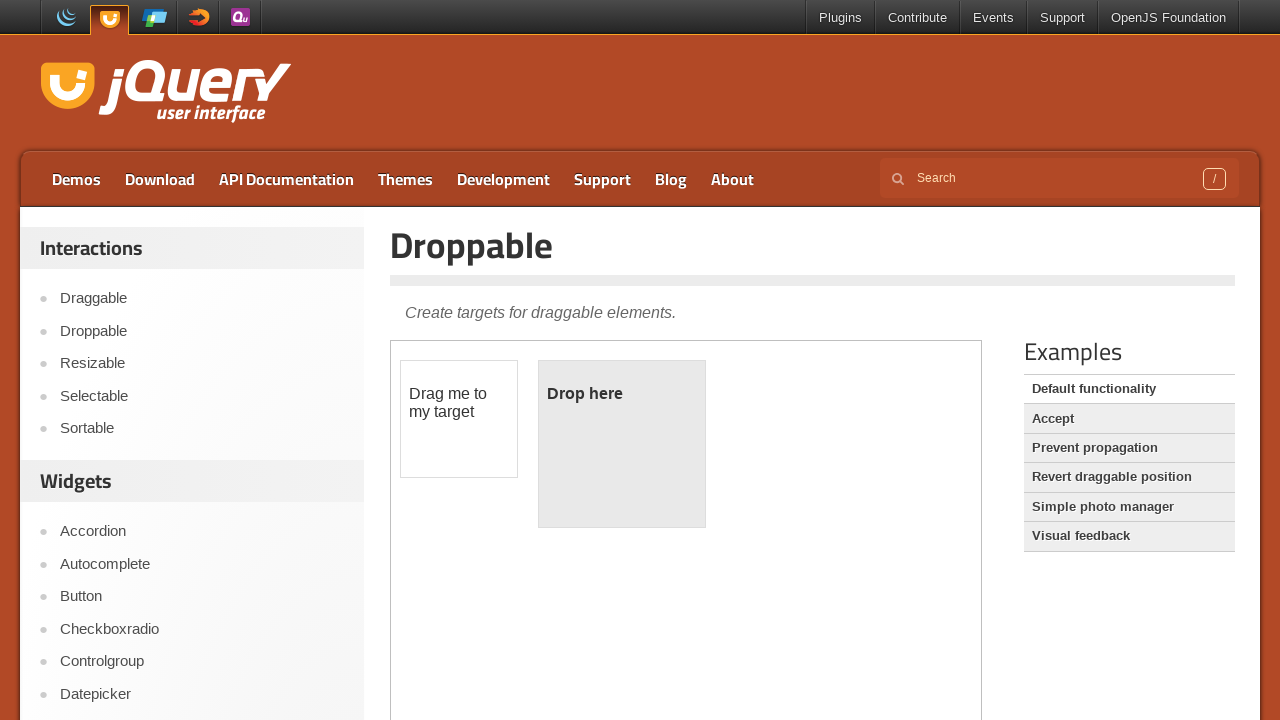

Switched to demo iframe
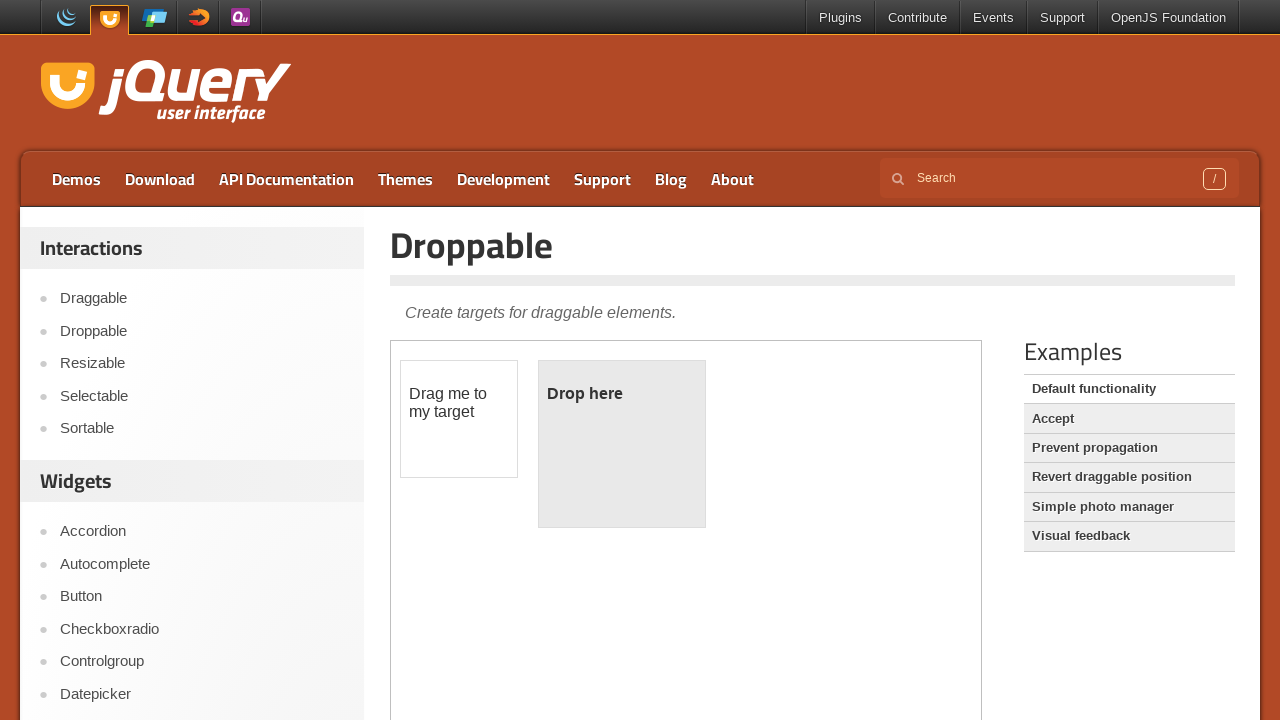

Draggable element is visible
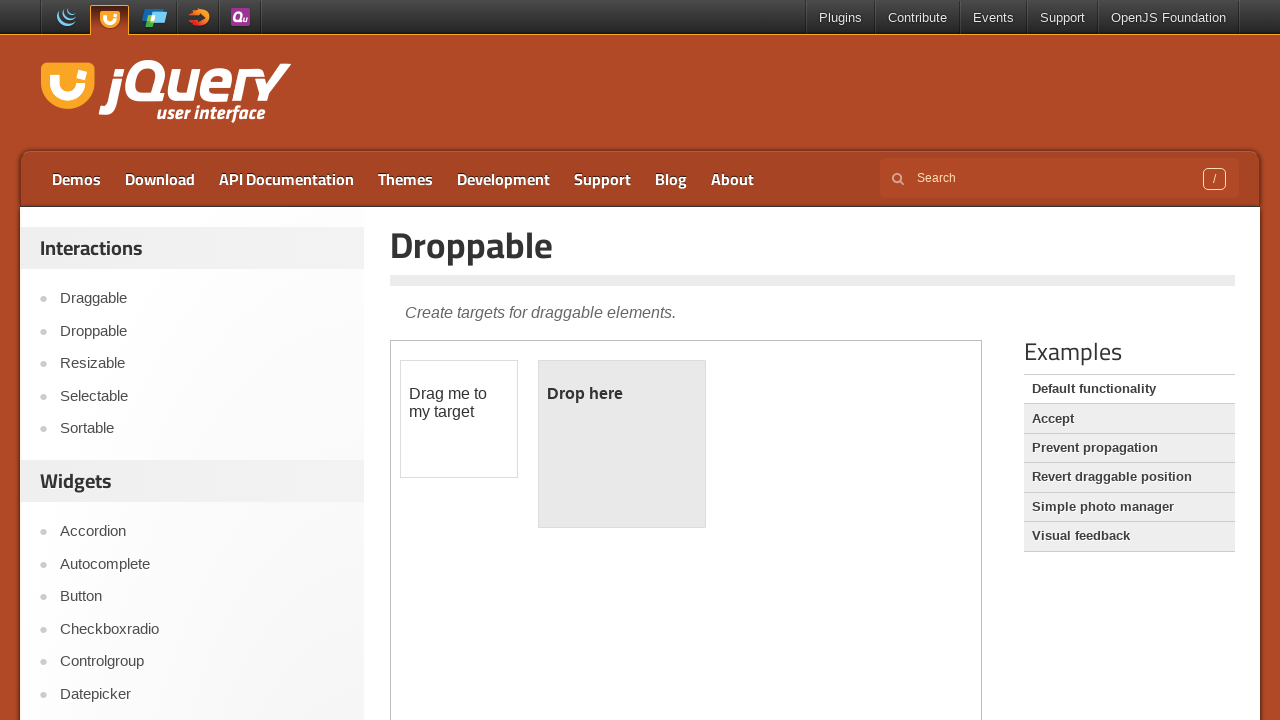

Droppable element is visible
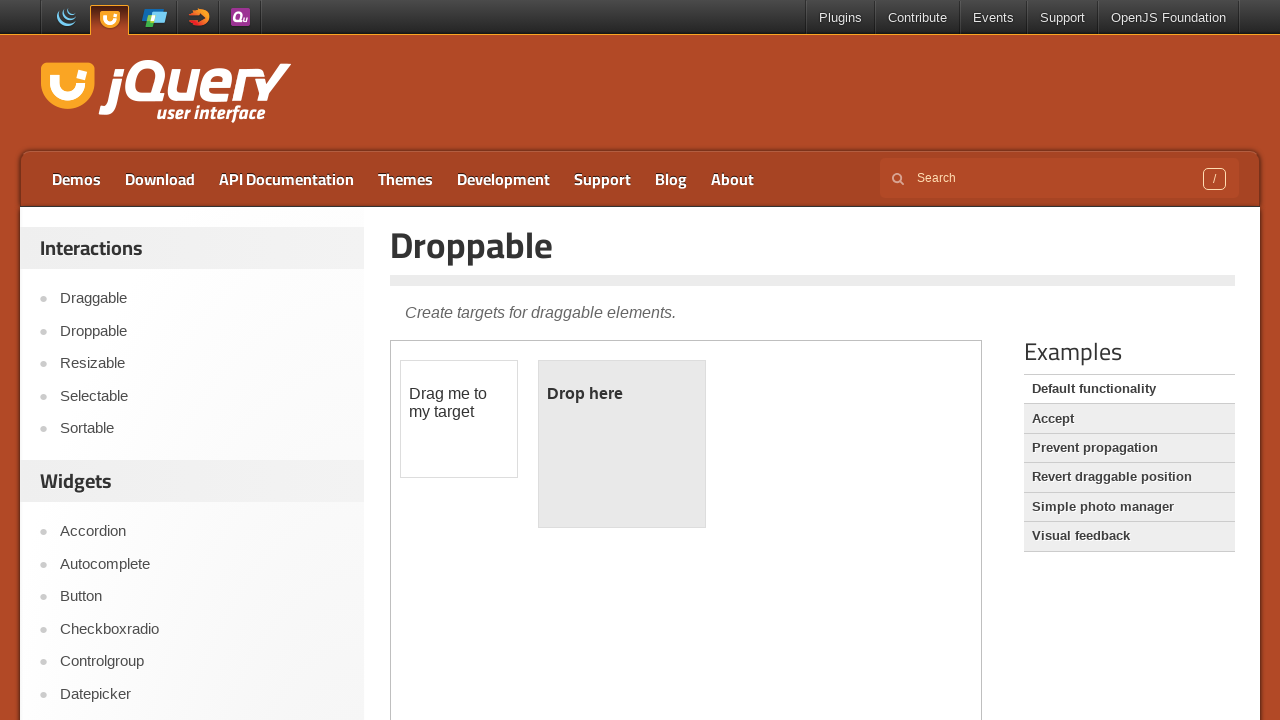

Dragged element to drop target at (622, 444)
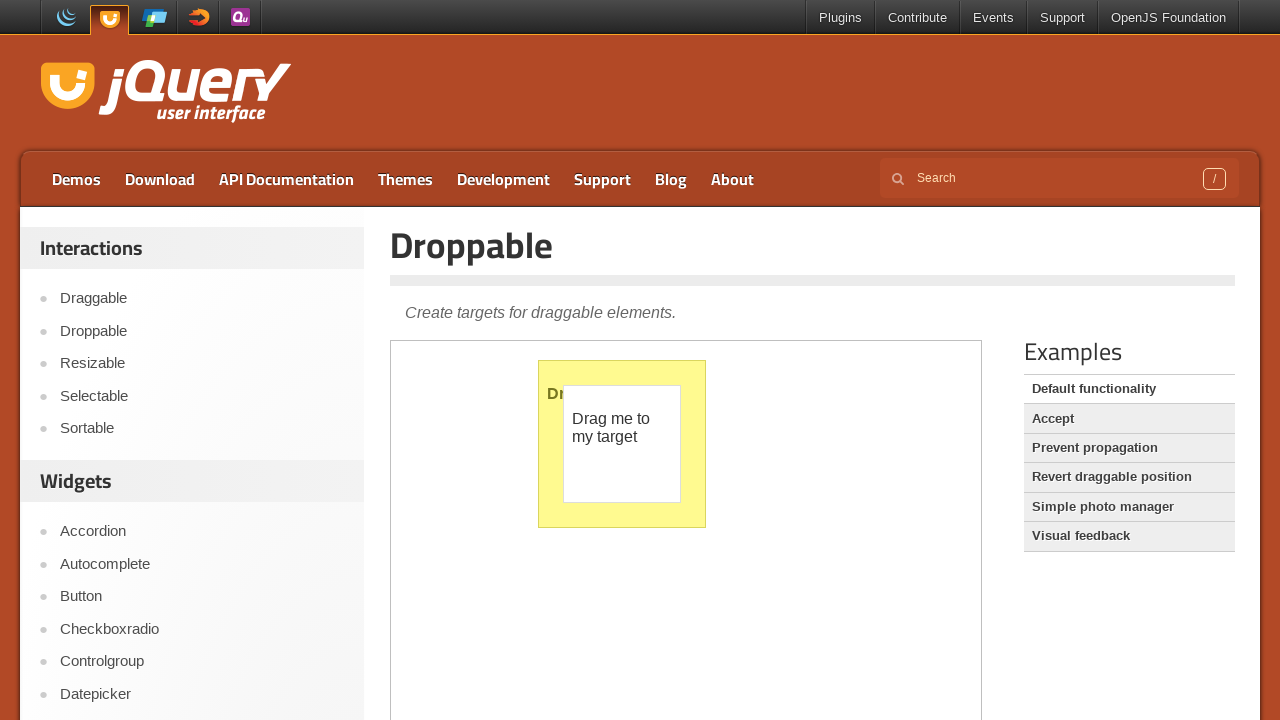

Waited 1000ms to observe drag result
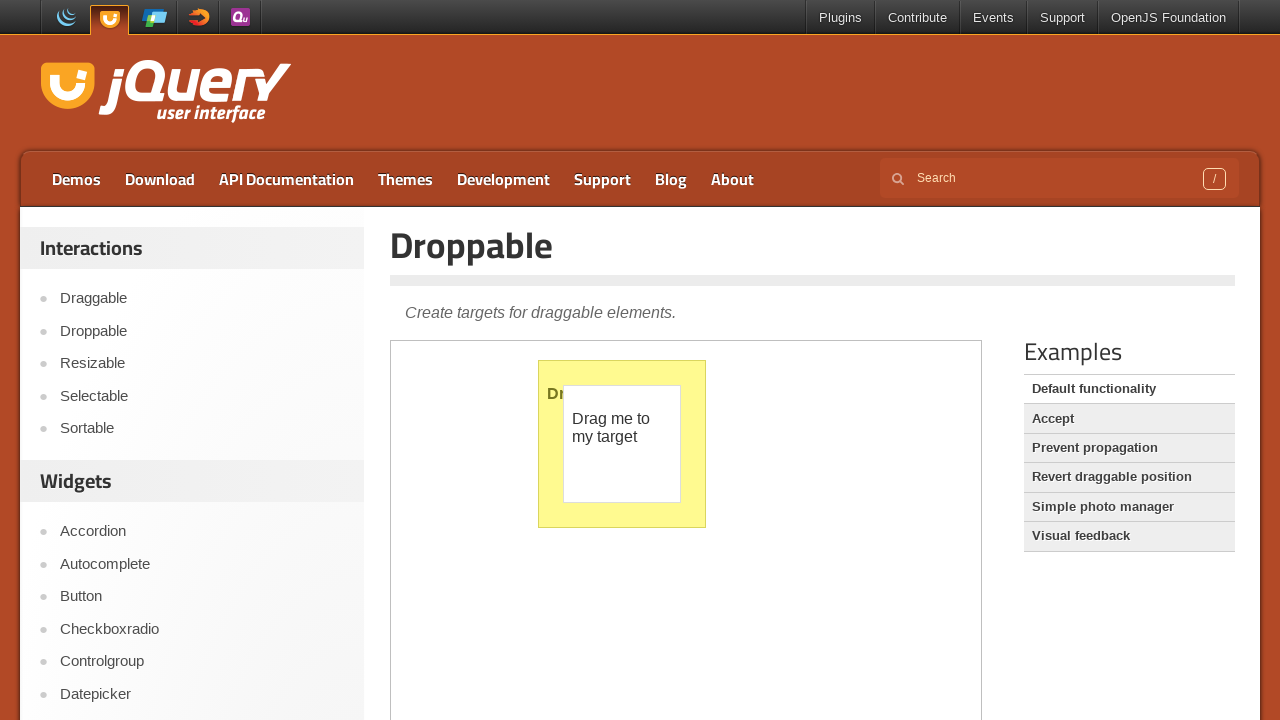

Double-clicked on draggable element at (622, 444) on iframe.demo-frame >> nth=0 >> internal:control=enter-frame >> #draggable
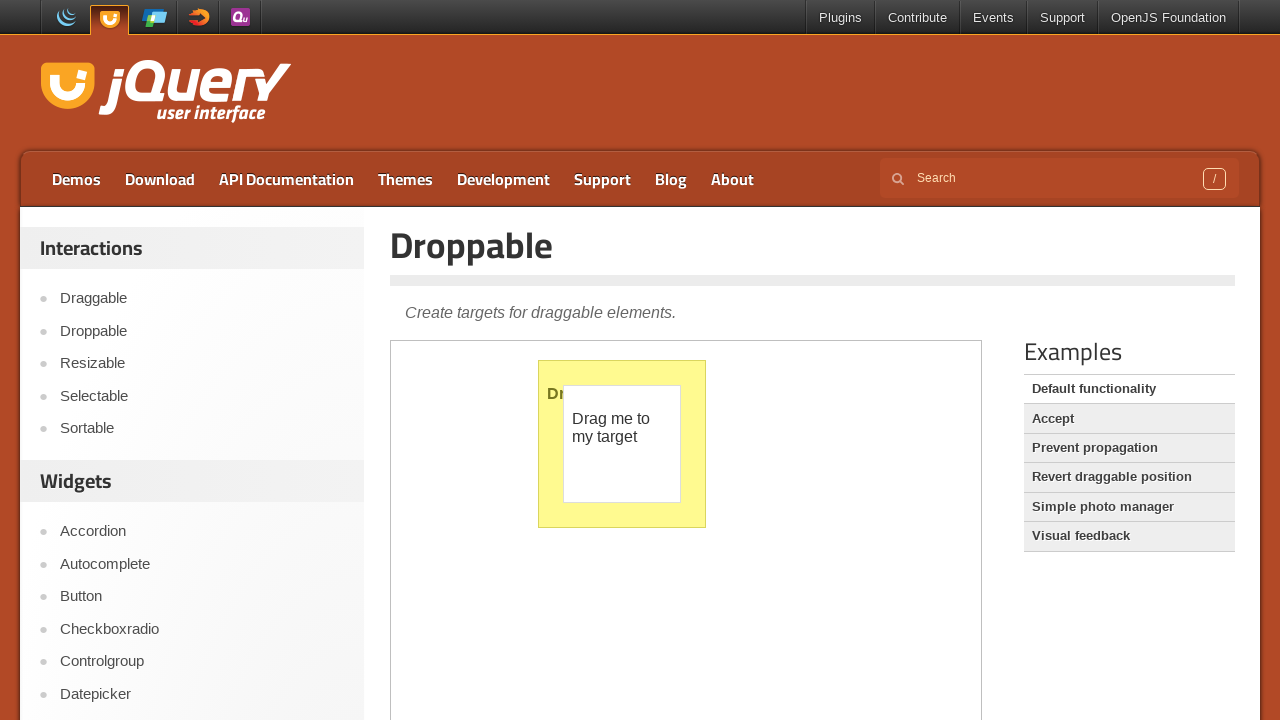

Waited 1000ms to observe double-click result
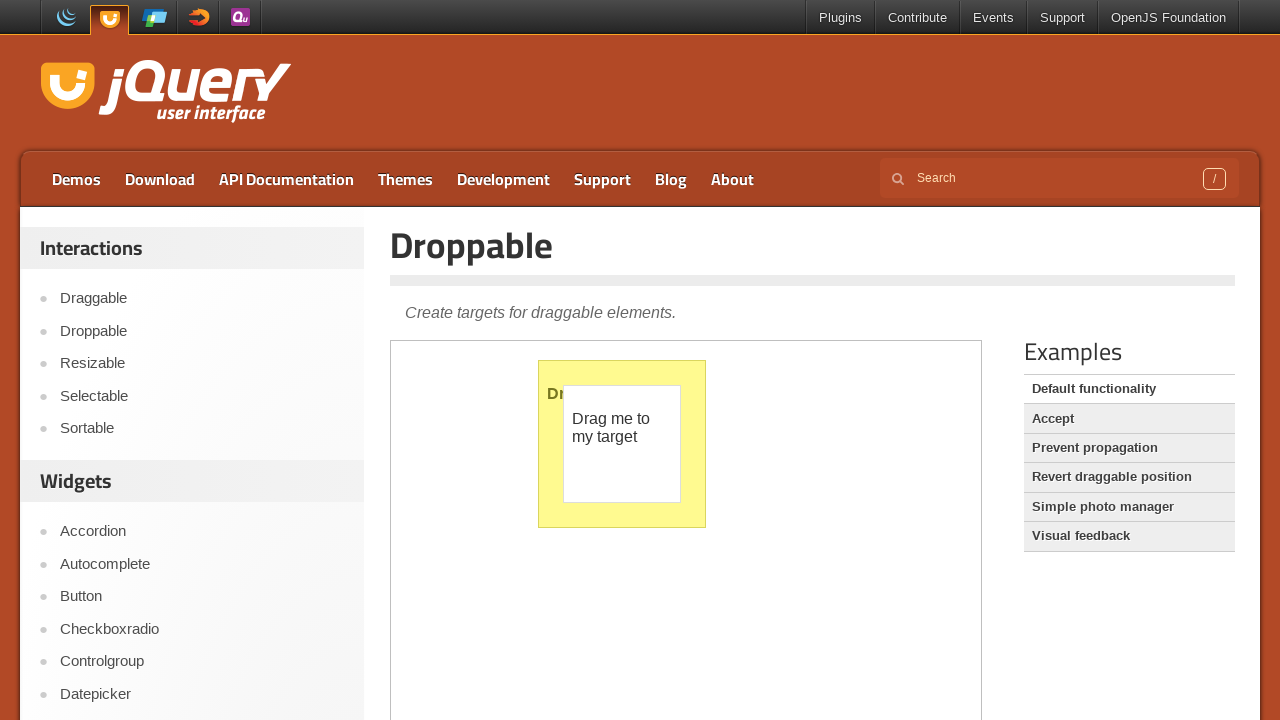

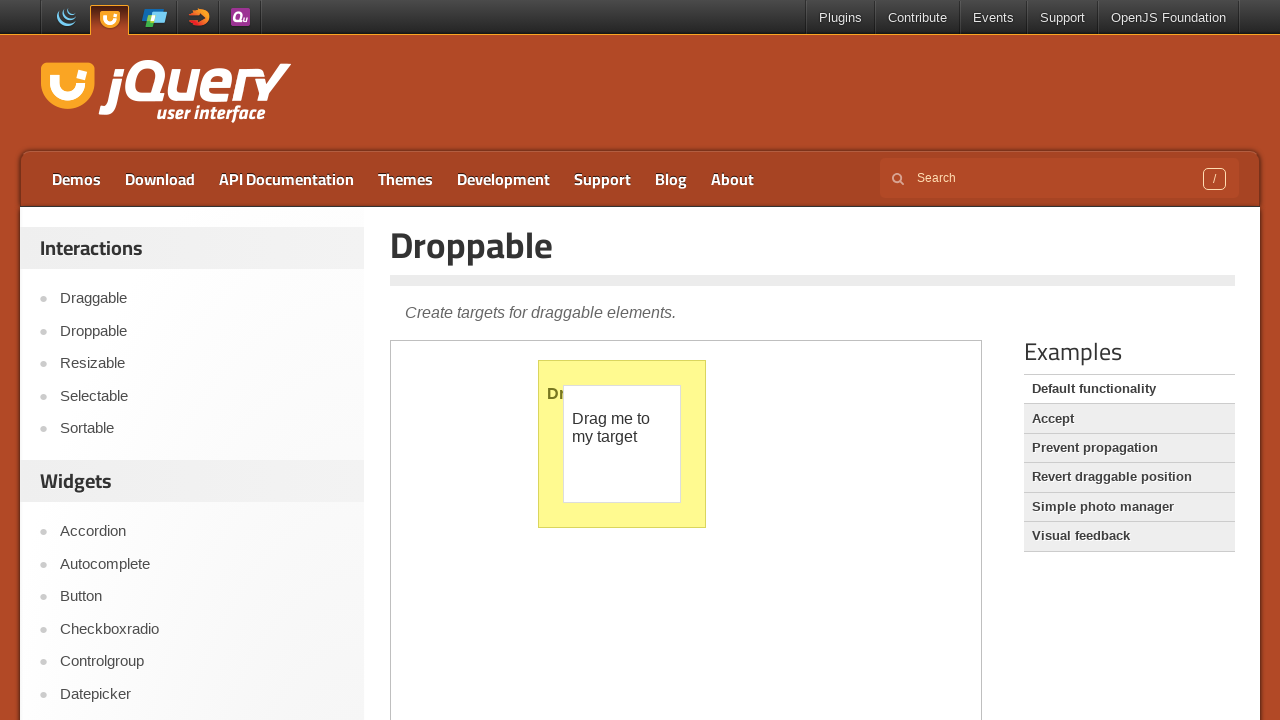